Tests that todo data persists after page reload

Starting URL: https://demo.playwright.dev/todomvc

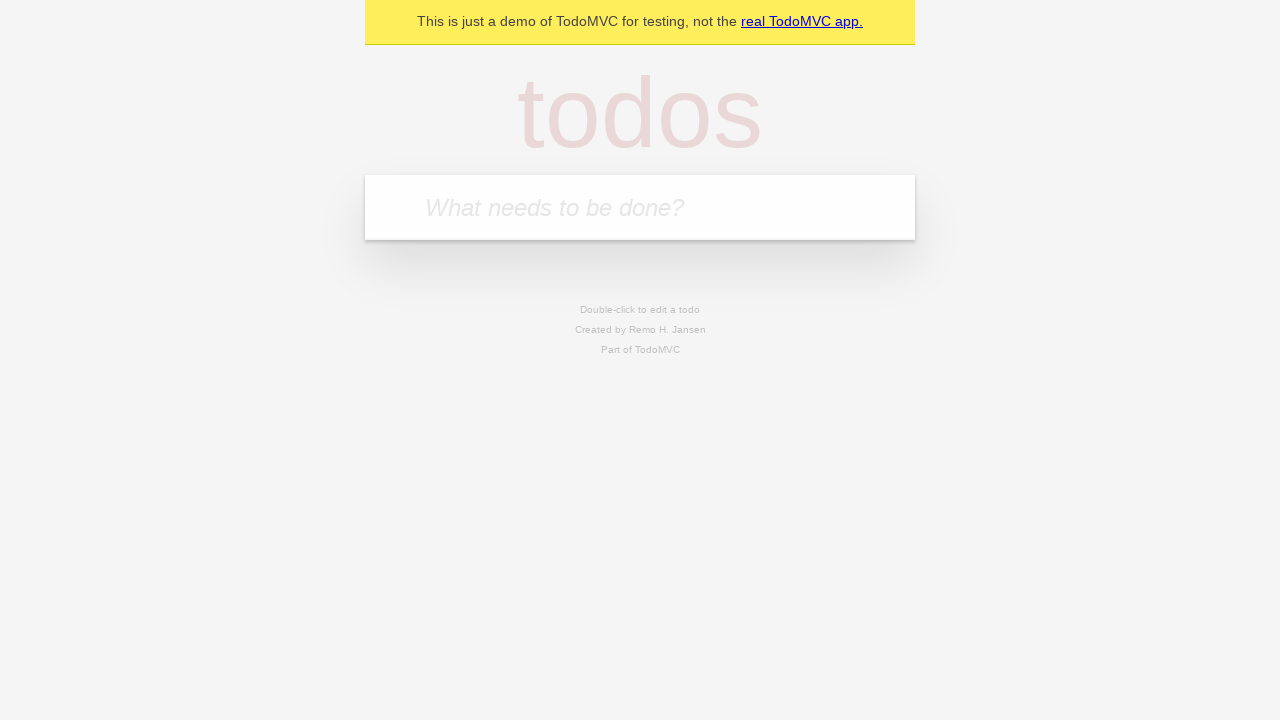

Located todo input field
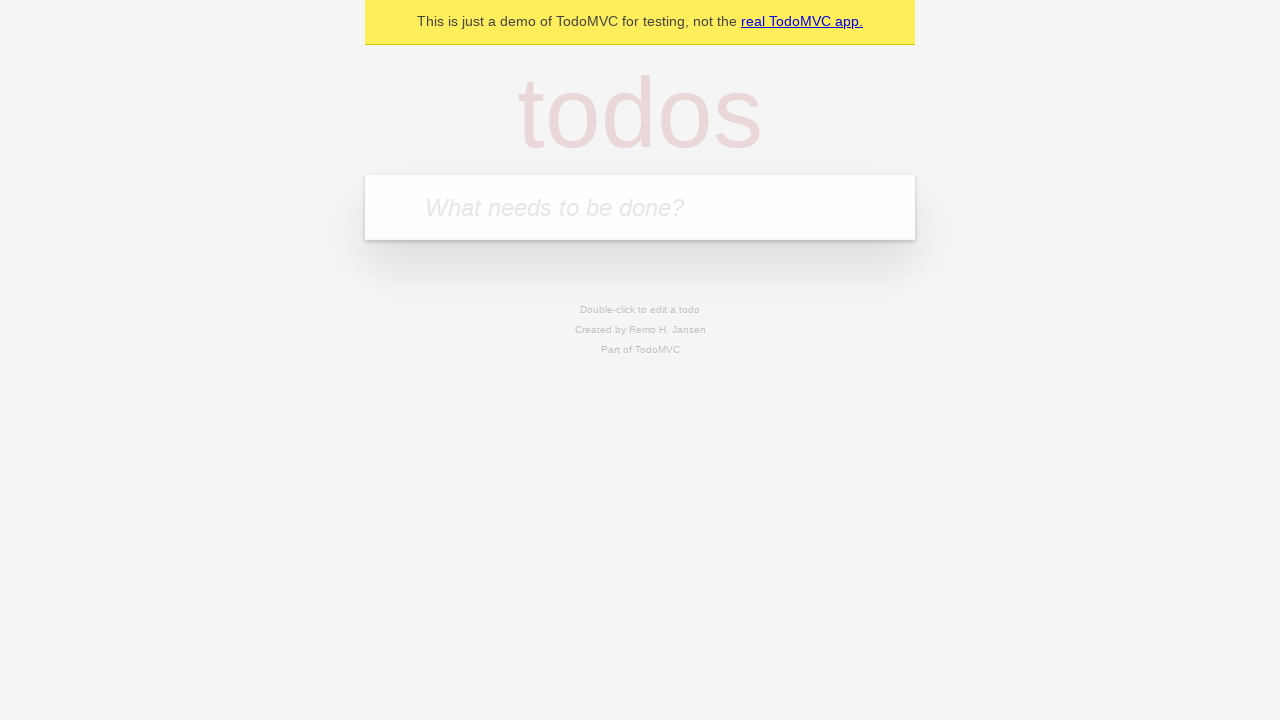

Filled input with 'buy some cheese' on internal:attr=[placeholder="What needs to be done?"i]
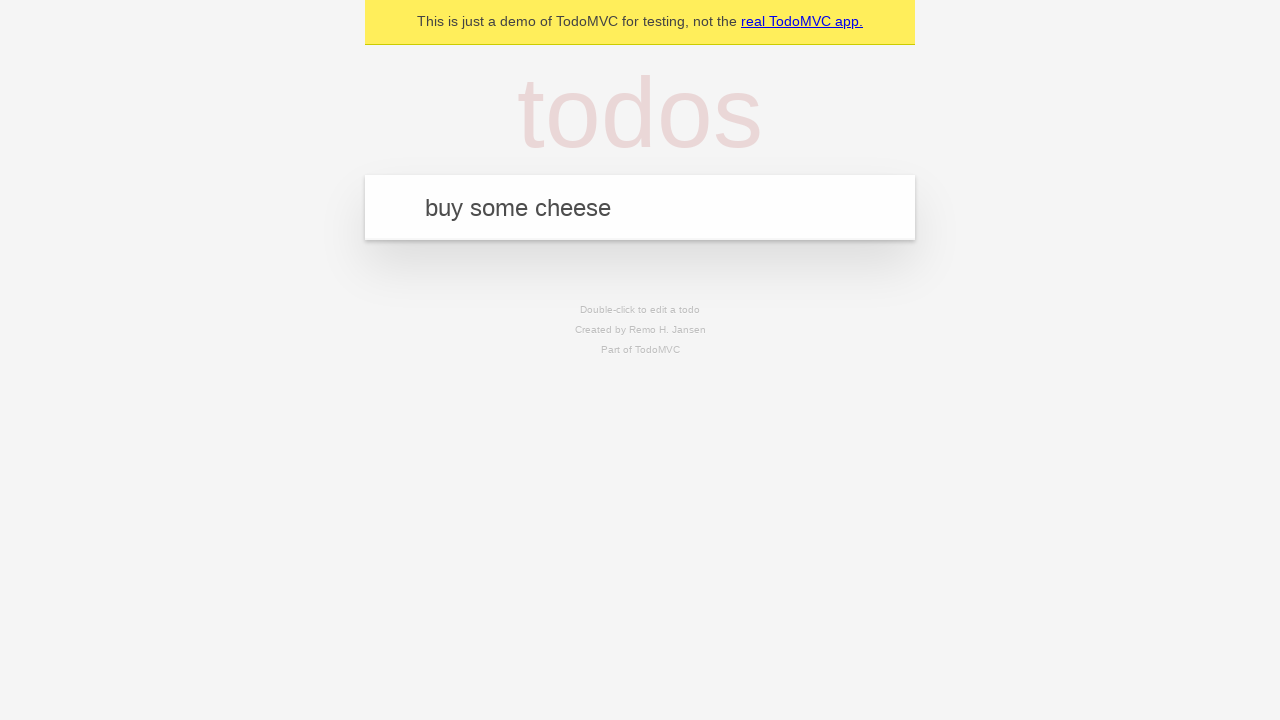

Pressed Enter to create first todo item on internal:attr=[placeholder="What needs to be done?"i]
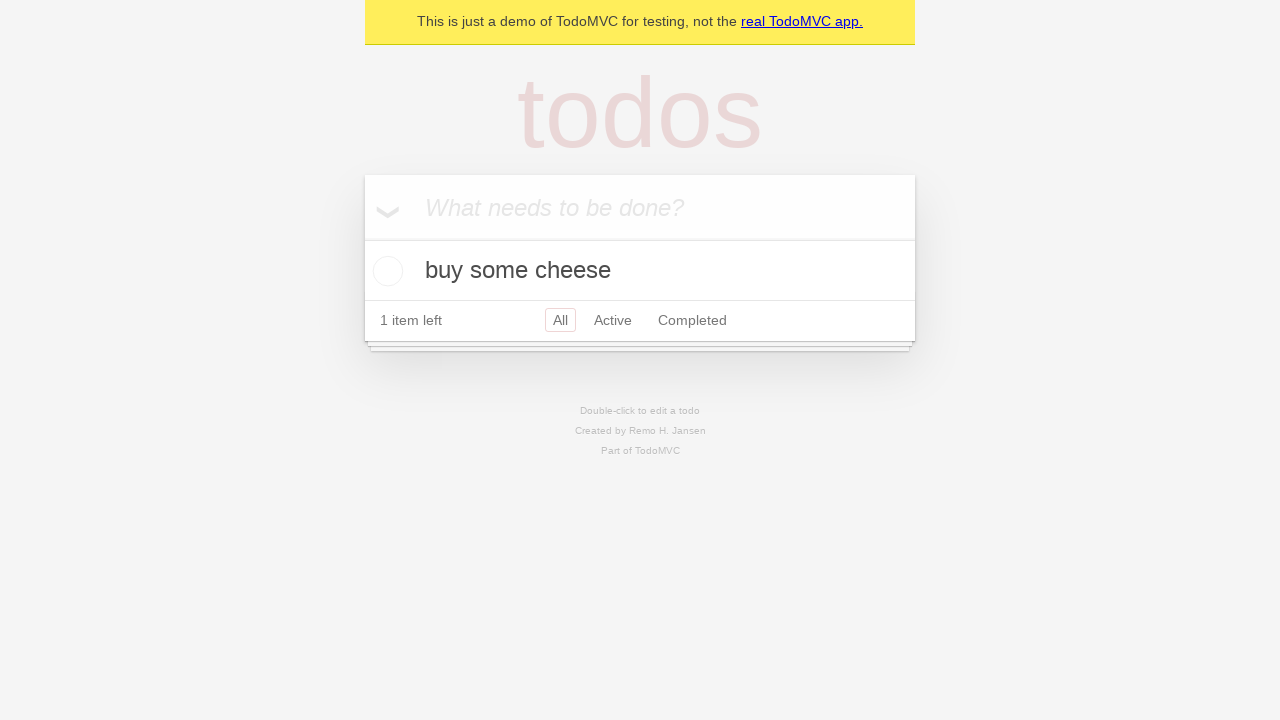

Filled input with 'feed the cat' on internal:attr=[placeholder="What needs to be done?"i]
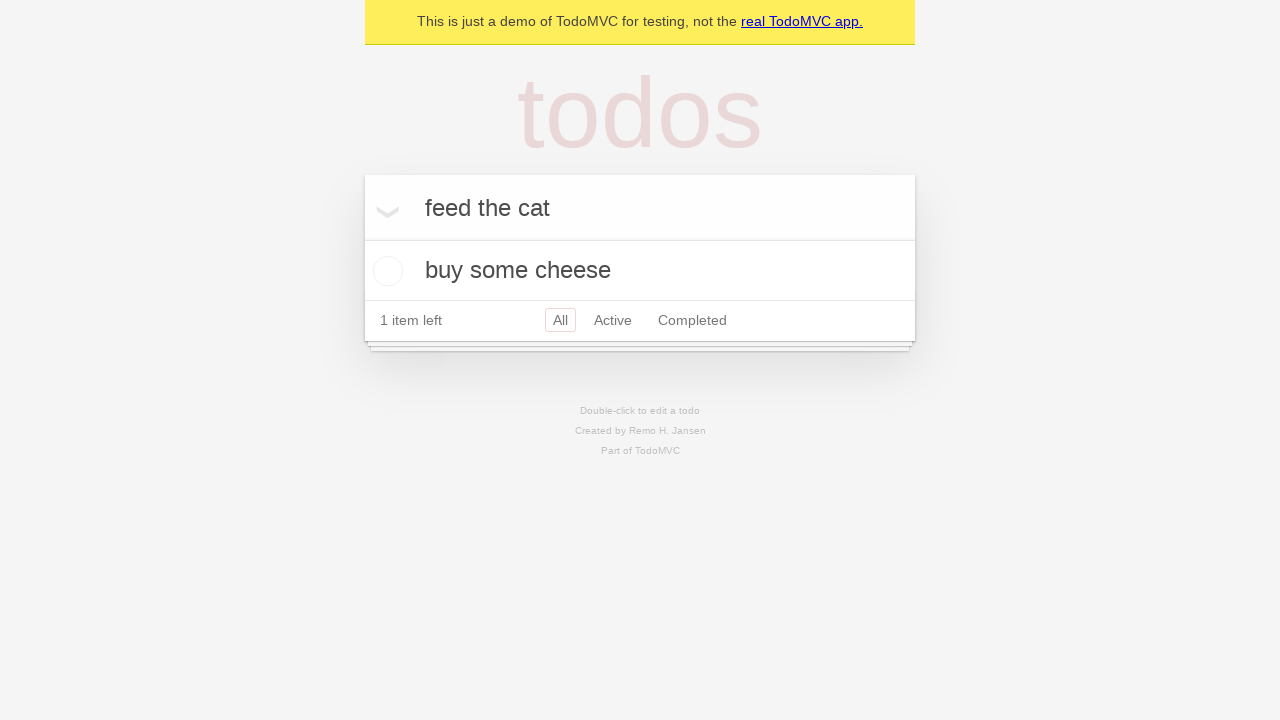

Pressed Enter to create second todo item on internal:attr=[placeholder="What needs to be done?"i]
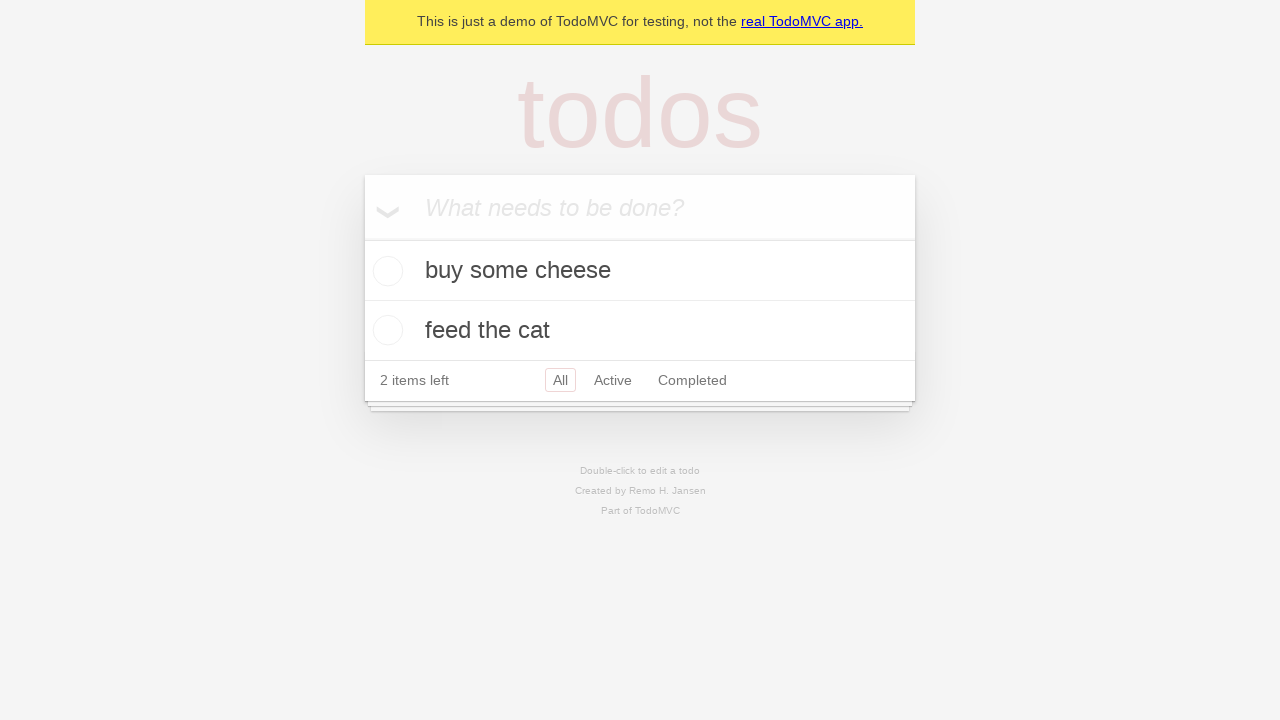

Waited for second todo item to appear
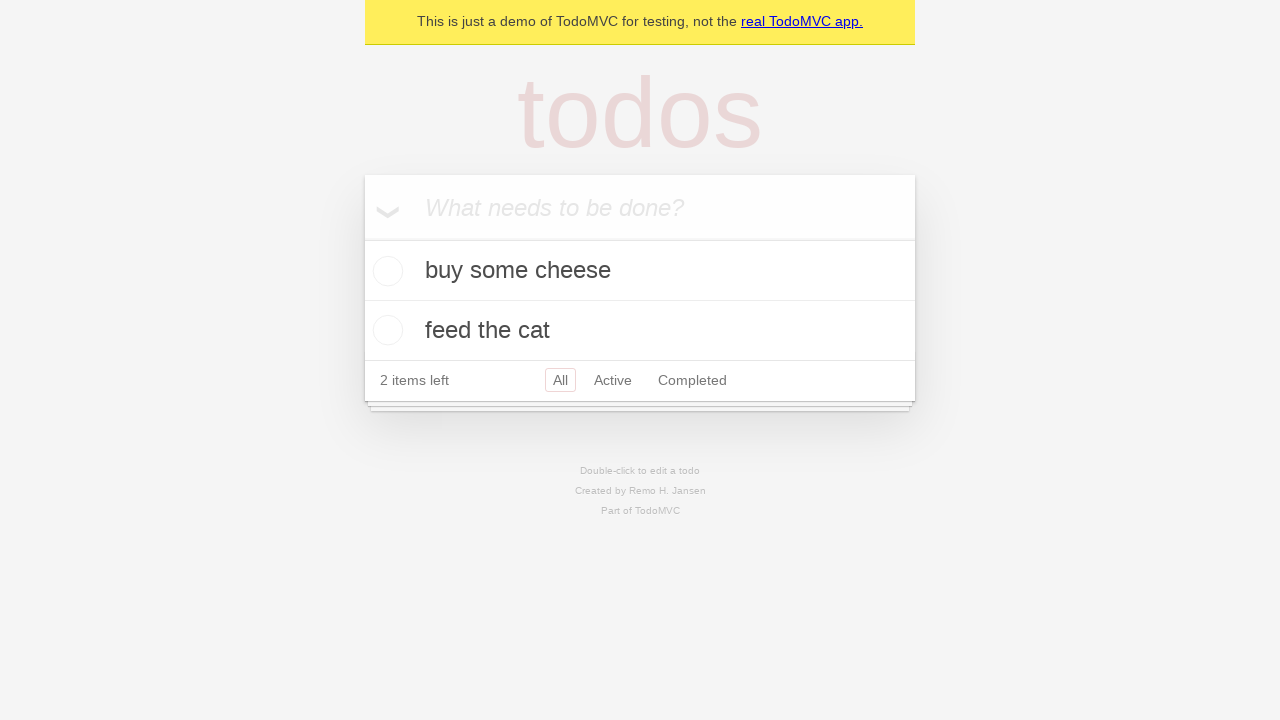

Located checkbox for first todo item
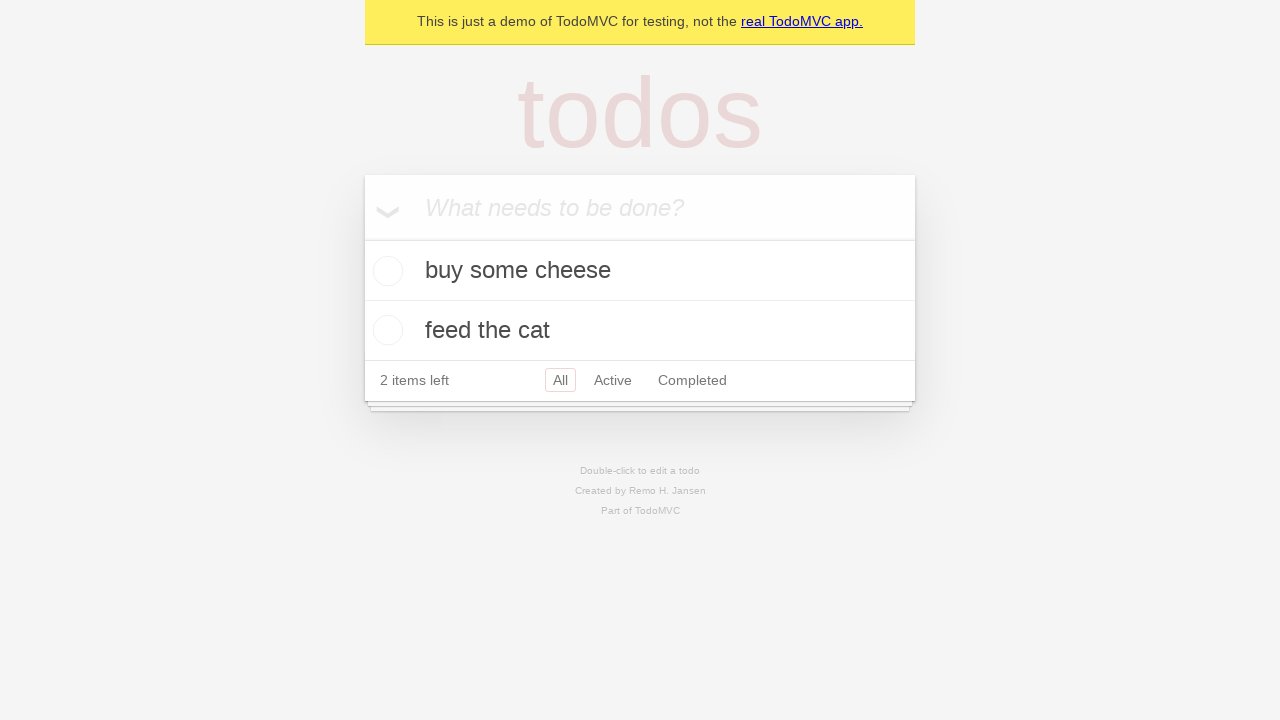

Checked the first todo item at (385, 271) on internal:testid=[data-testid="todo-item"s] >> nth=0 >> internal:role=checkbox
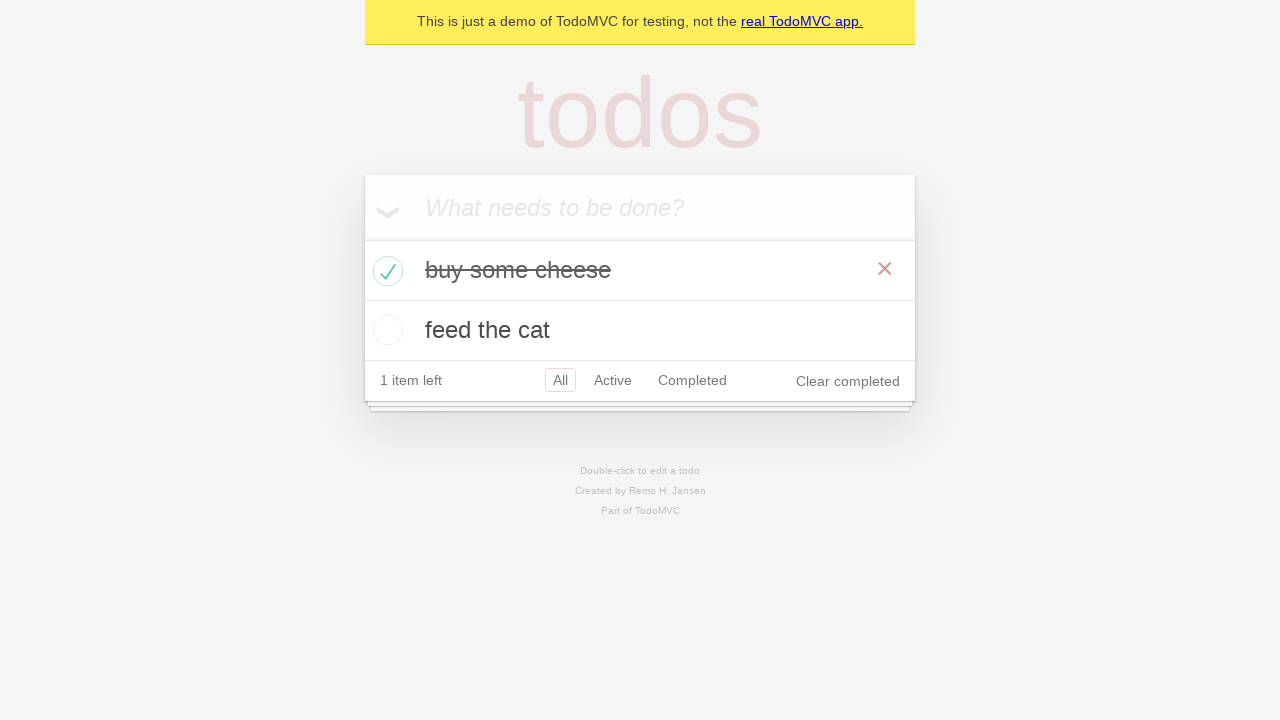

Reloaded the page to test data persistence
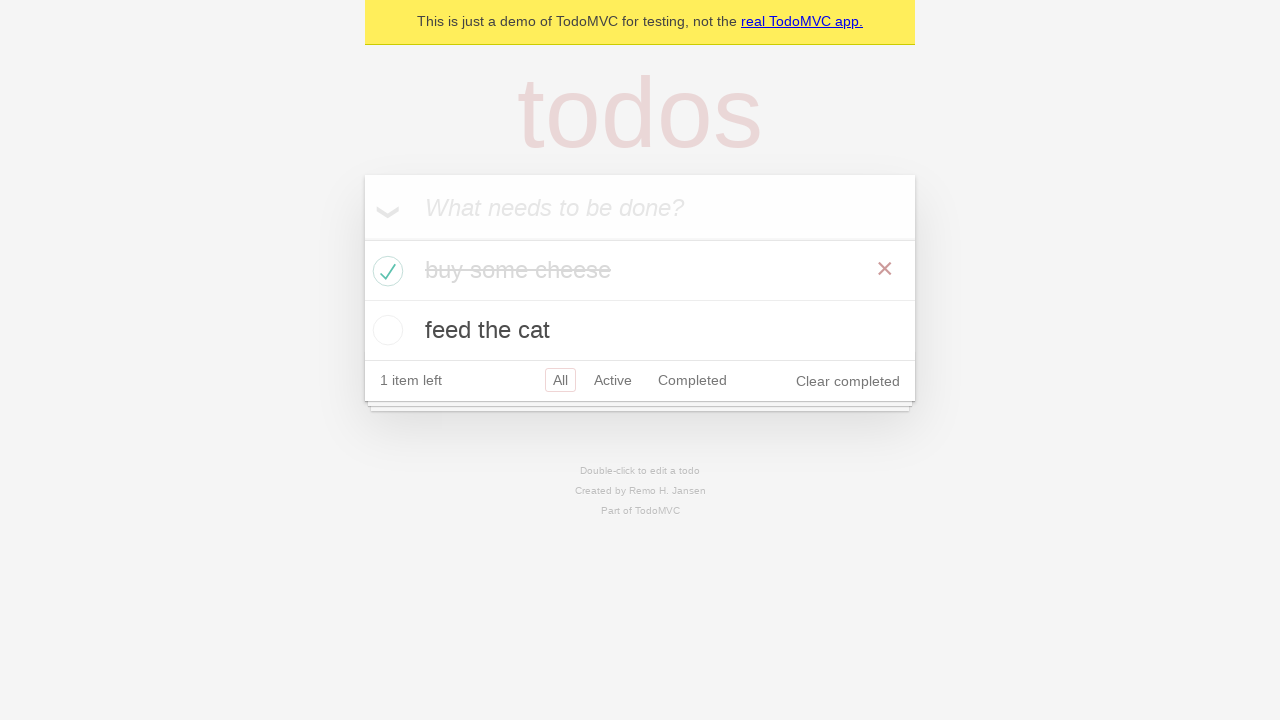

Waited for todo items to reappear after page reload
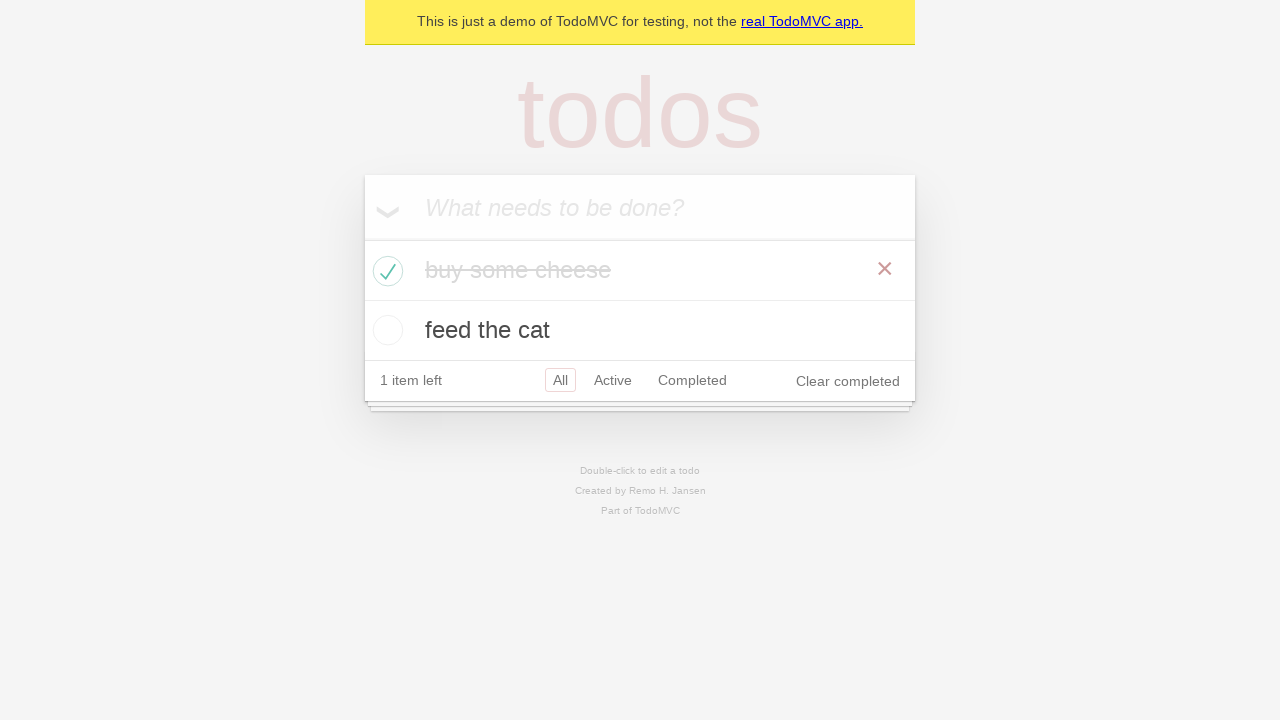

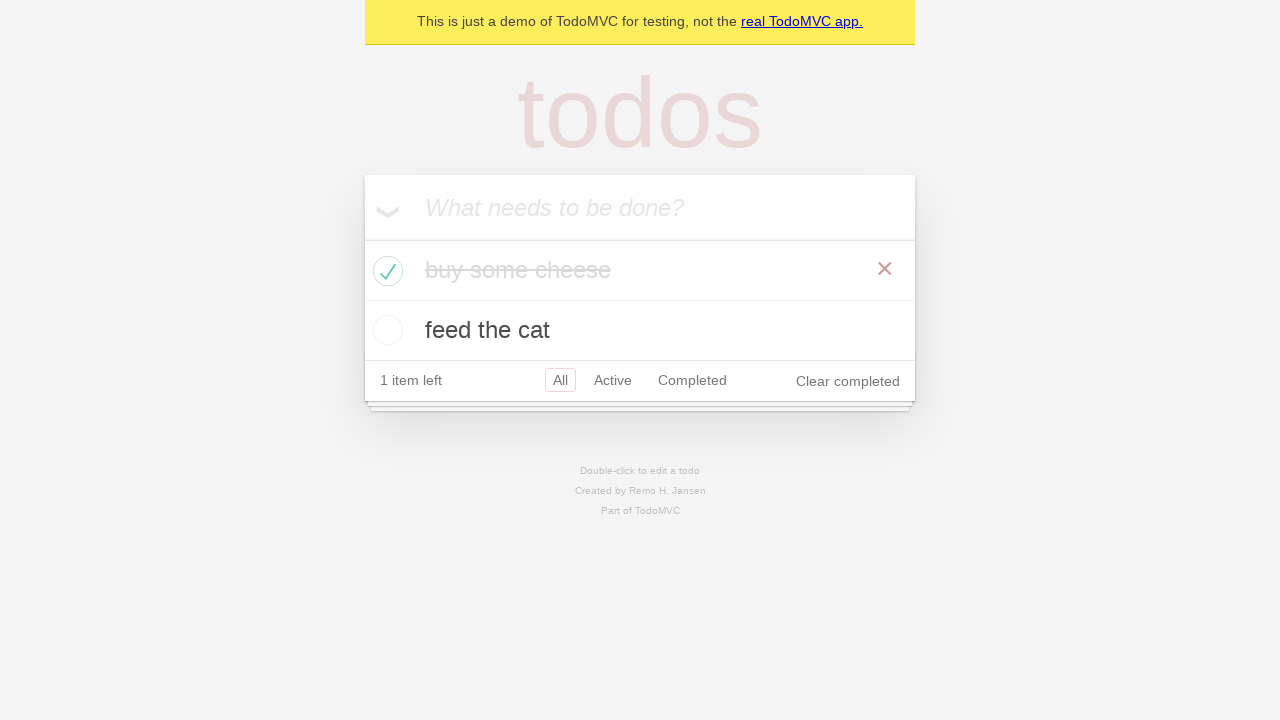